Navigates to a chart page and clicks the "Add Dataset" button to interact with chart functionality

Starting URL: https://demo.applitools.com/hackathonChartV2.html

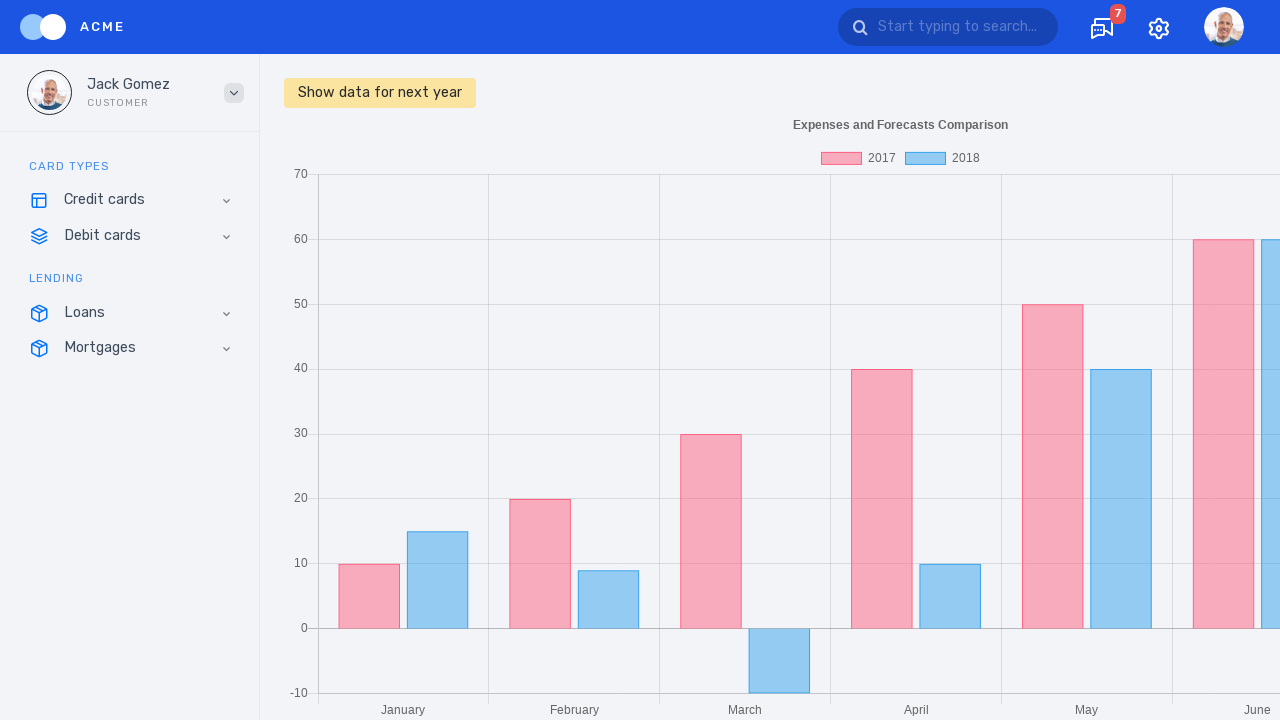

Navigated to hackathon chart page
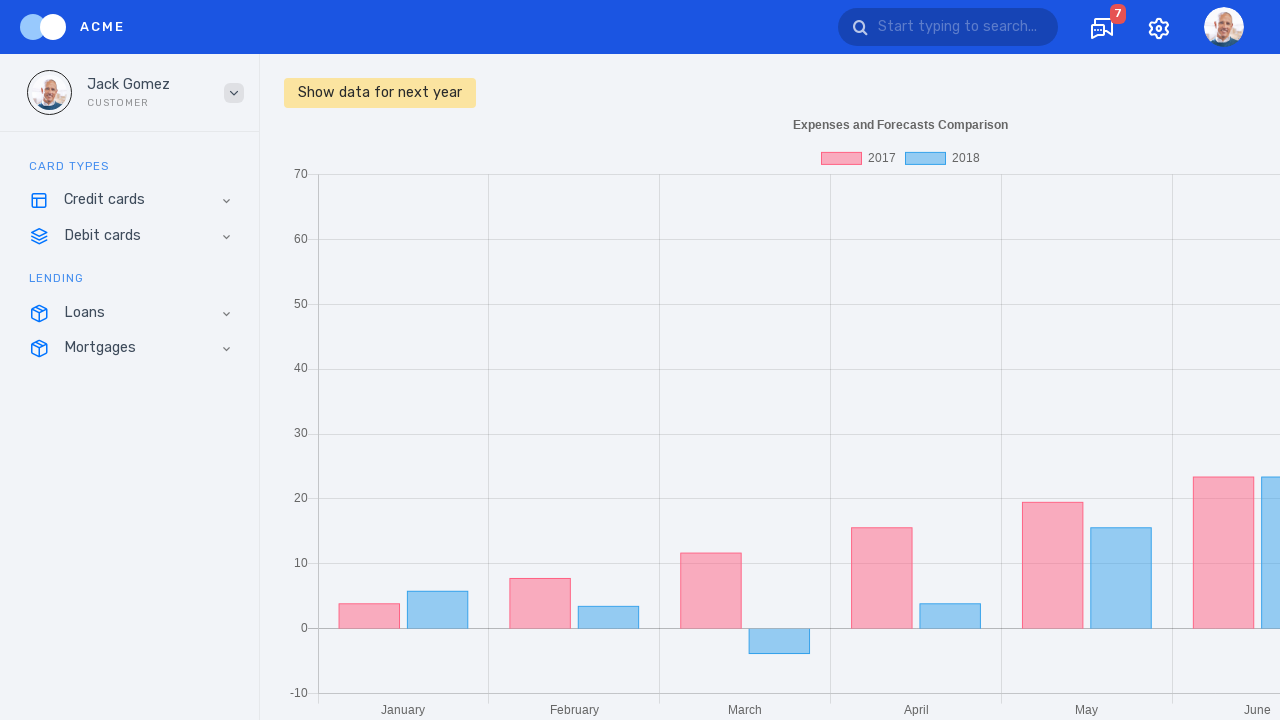

Clicked the 'Add Dataset' button at (380, 93) on #addDataset
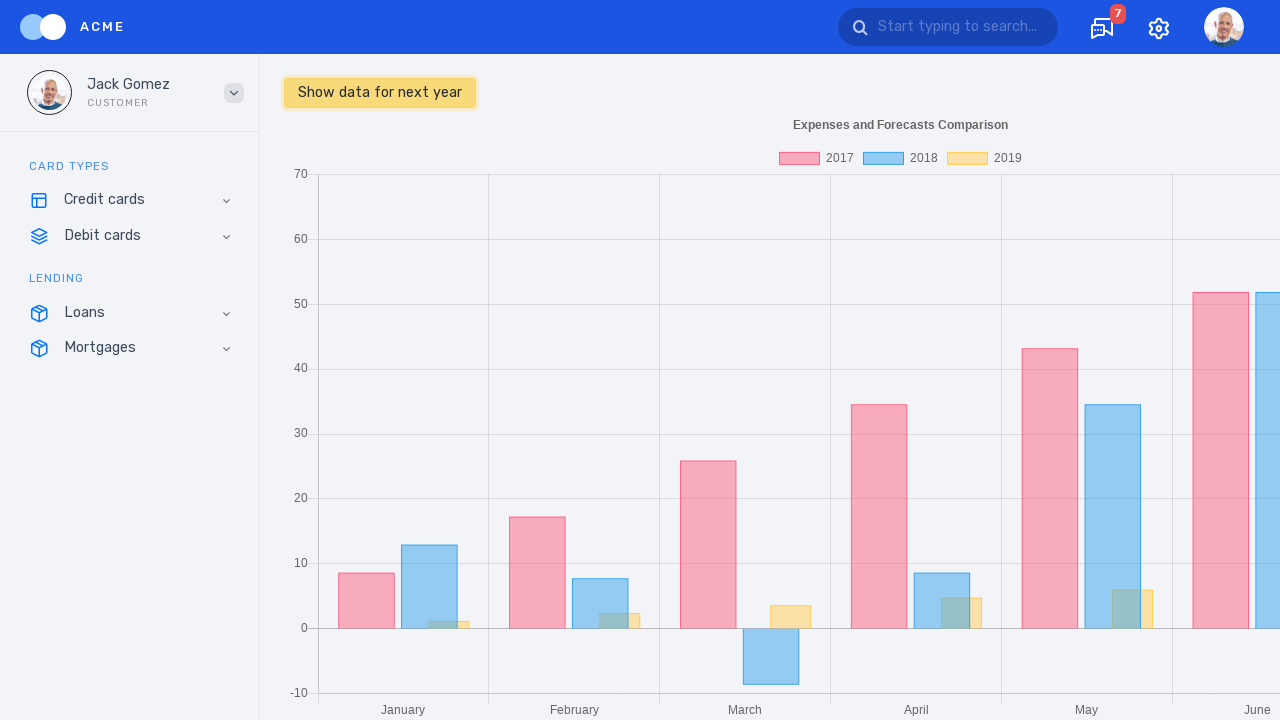

Page finished loading after clicking Add Dataset
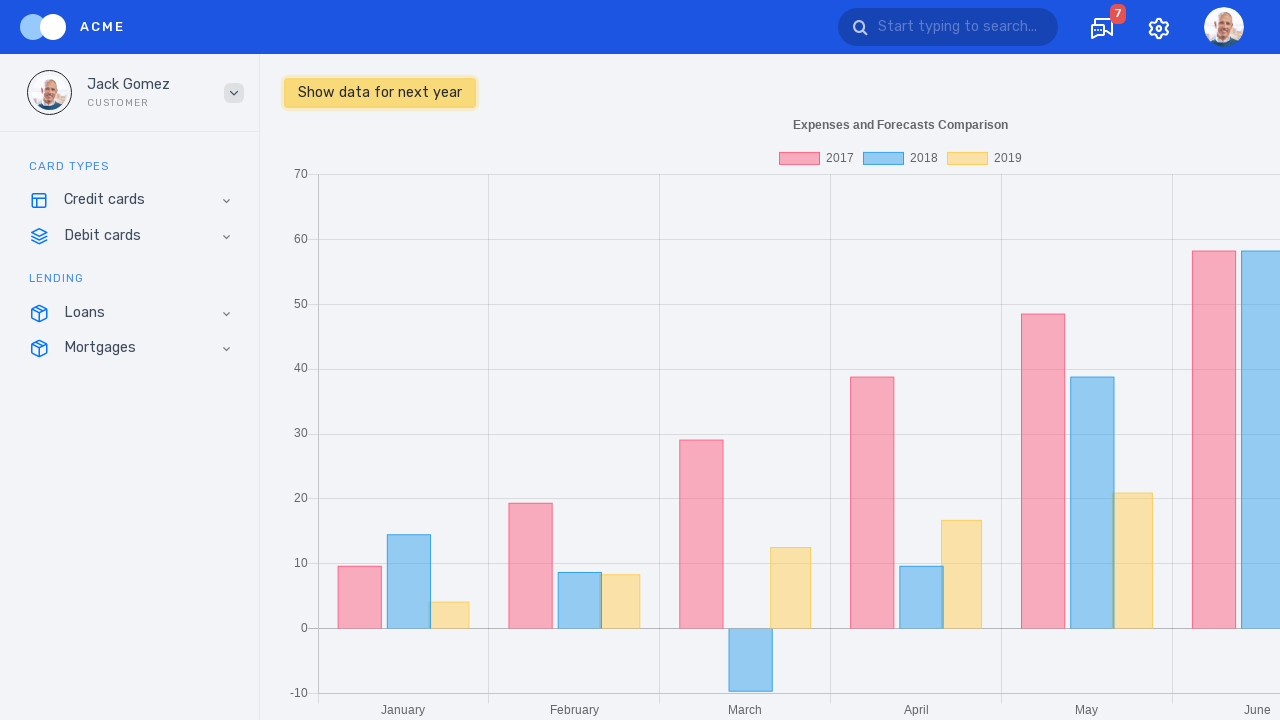

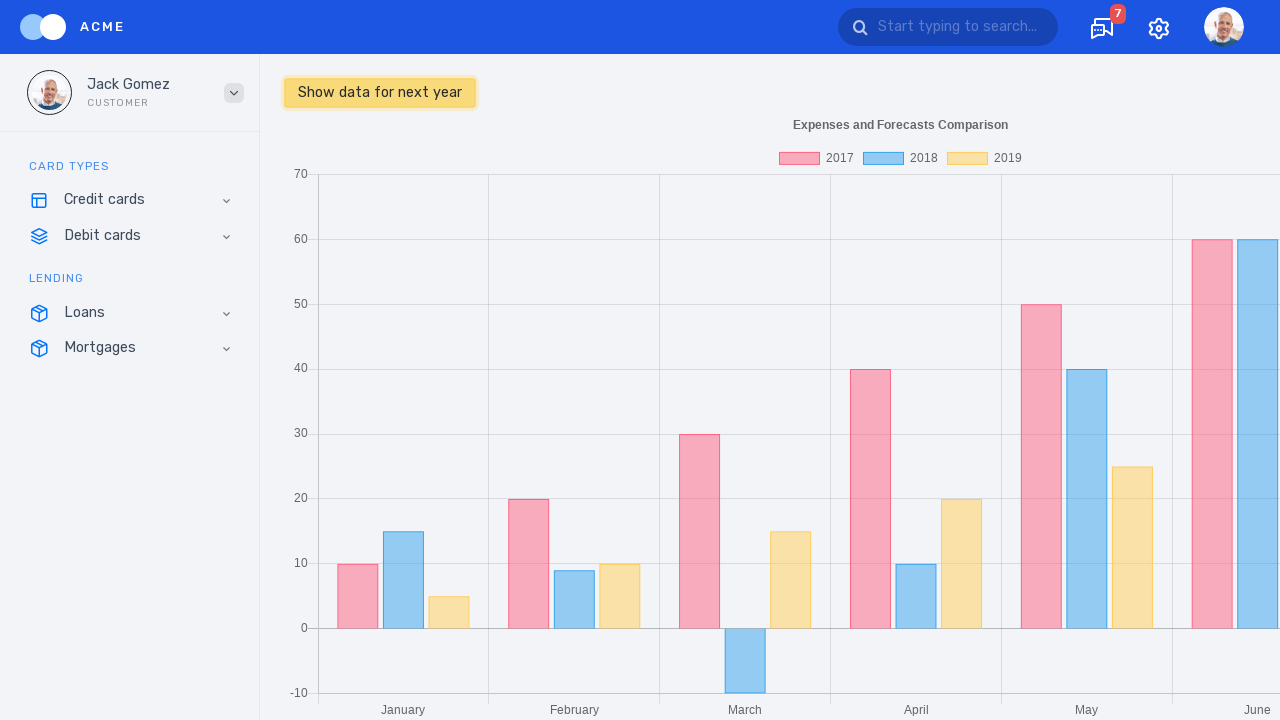